Tests double-click functionality by performing a double-click action on a "Copy Text" button on a test automation practice website.

Starting URL: http://testautomationpractice.blogspot.com/

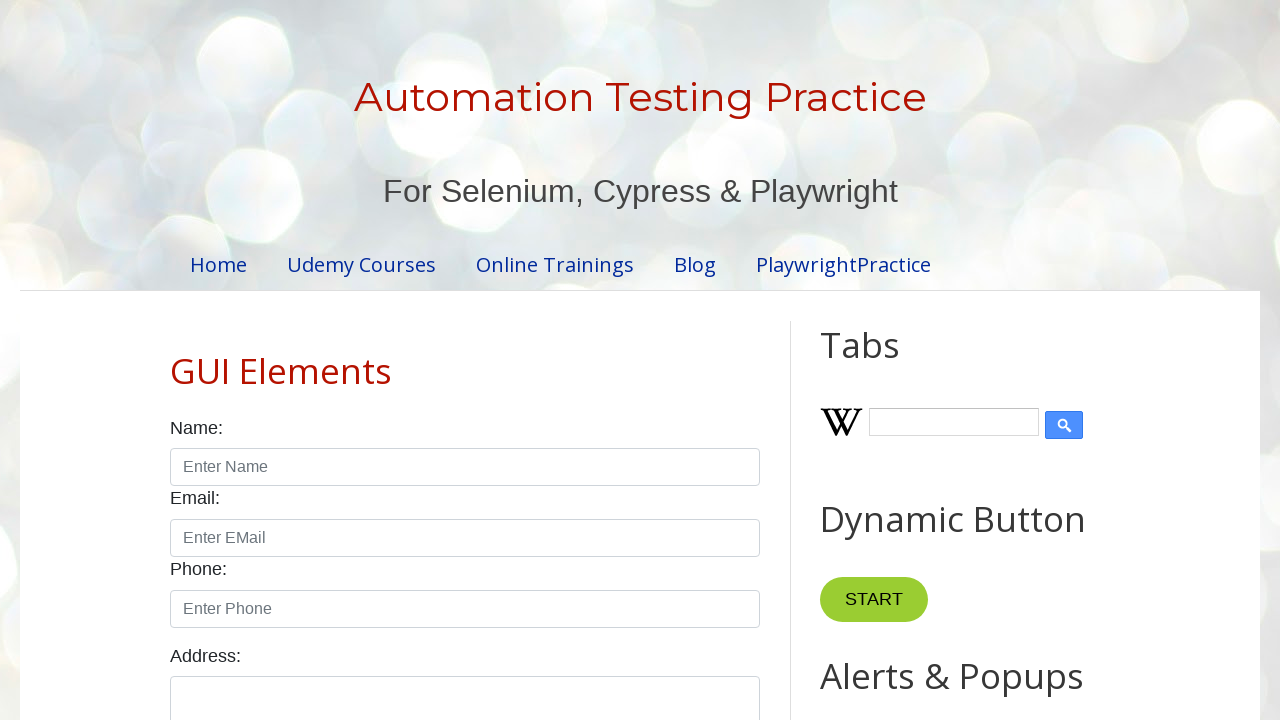

Located the 'Copy Text' button
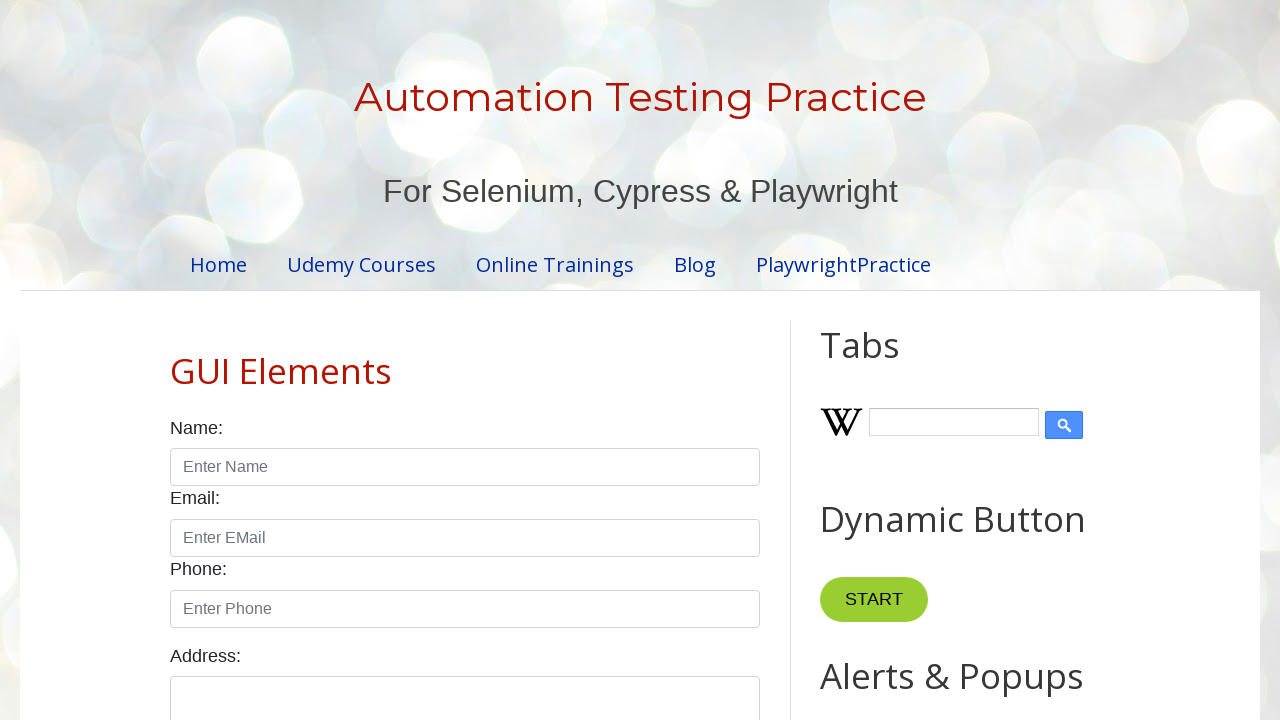

Double-clicked the 'Copy Text' button at (885, 360) on xpath=//button[contains(text(),'Copy Text')]
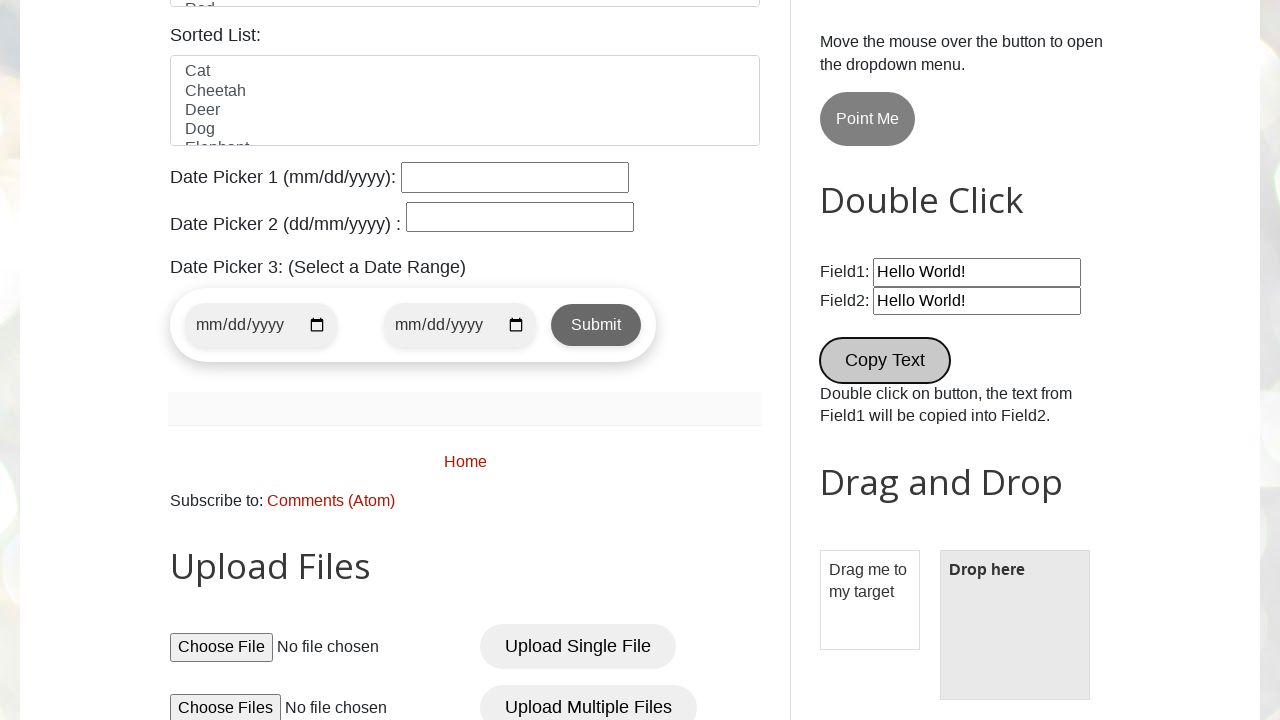

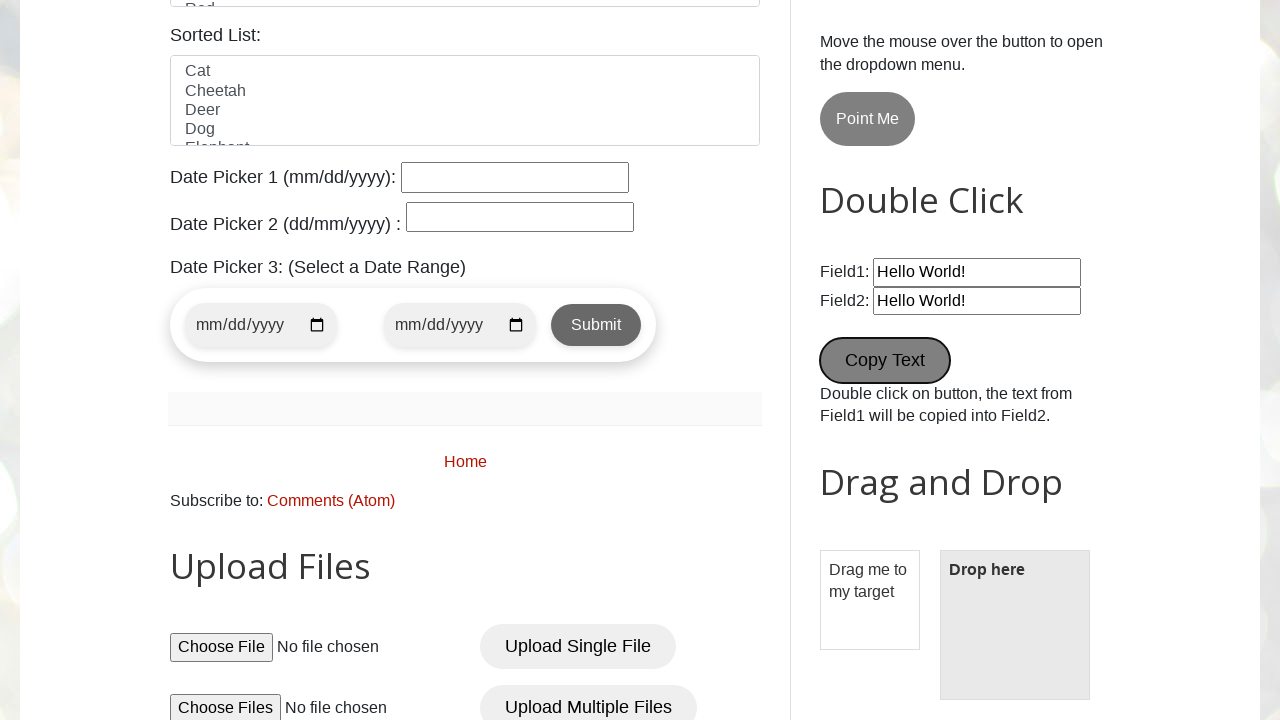